Tests the Text Box form on DemoQA by navigating to the Elements section, filling out the form with name, email, and address fields, then submitting and verifying the output.

Starting URL: https://demoqa.com/

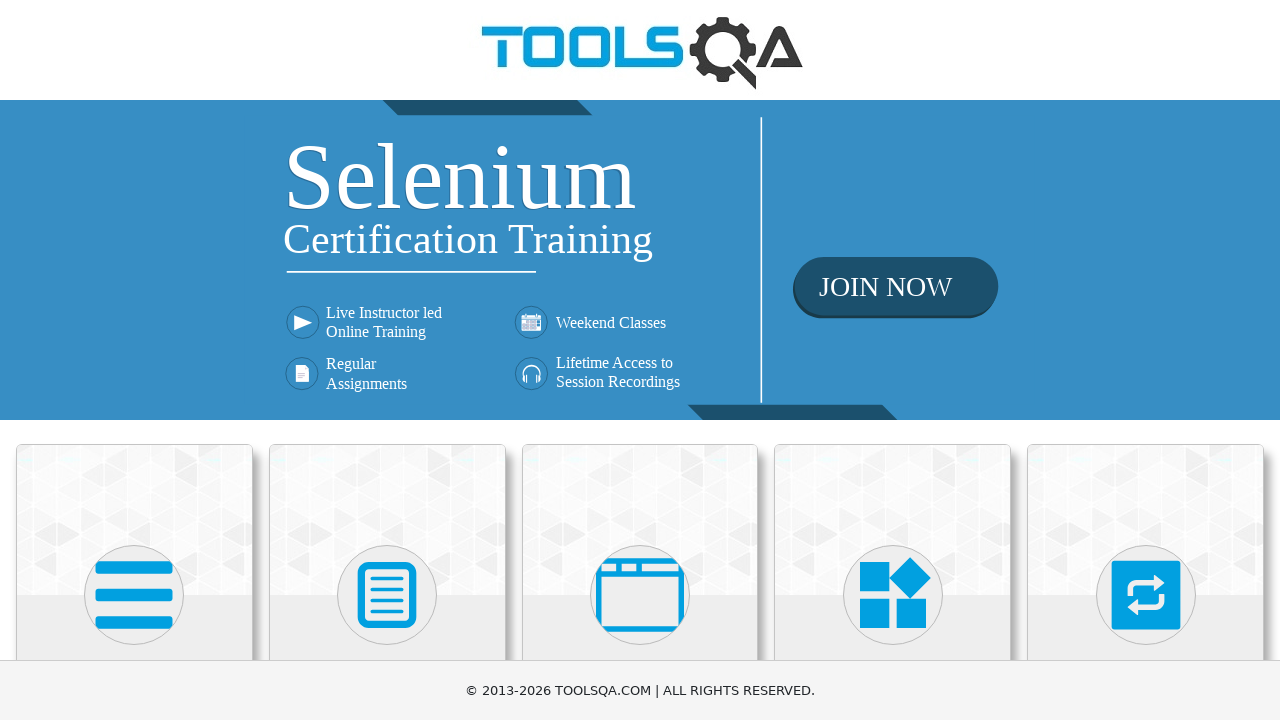

Clicked on the Elements section (first top card) at (134, 520) on .top-card:first-child
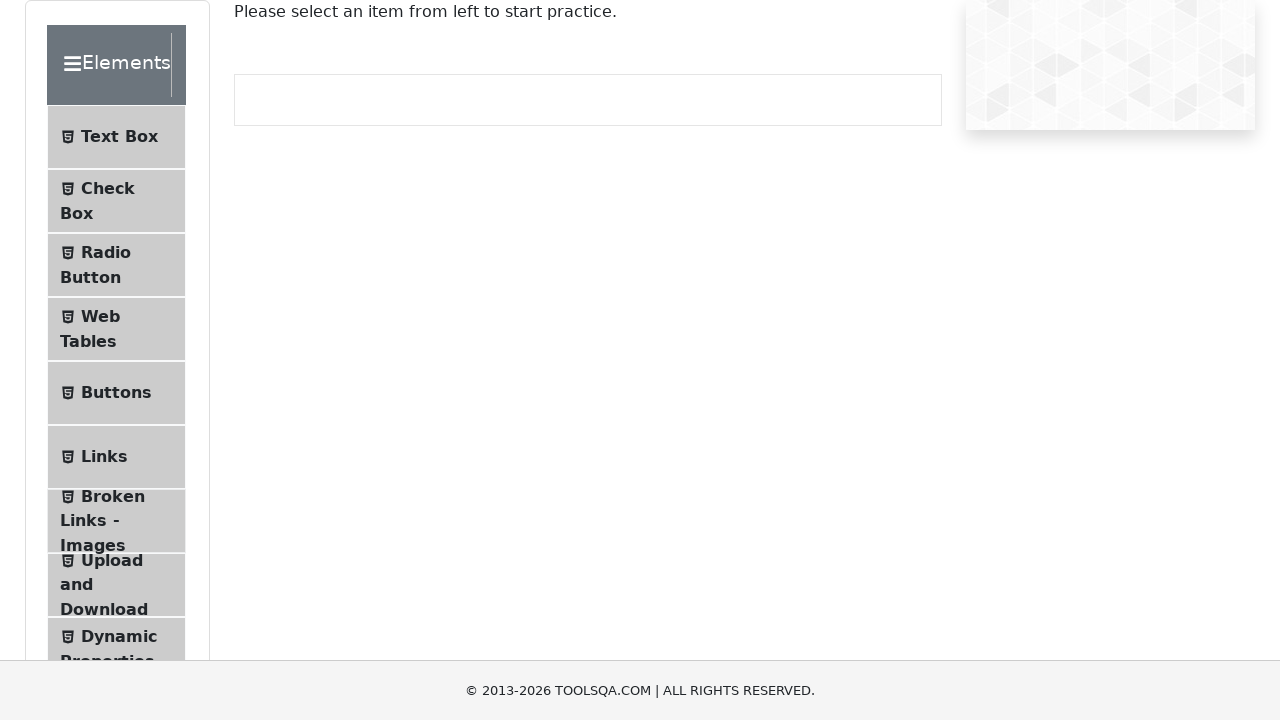

Clicked on the Text Box menu item at (116, 137) on .menu-list li.btn:nth-child(1)
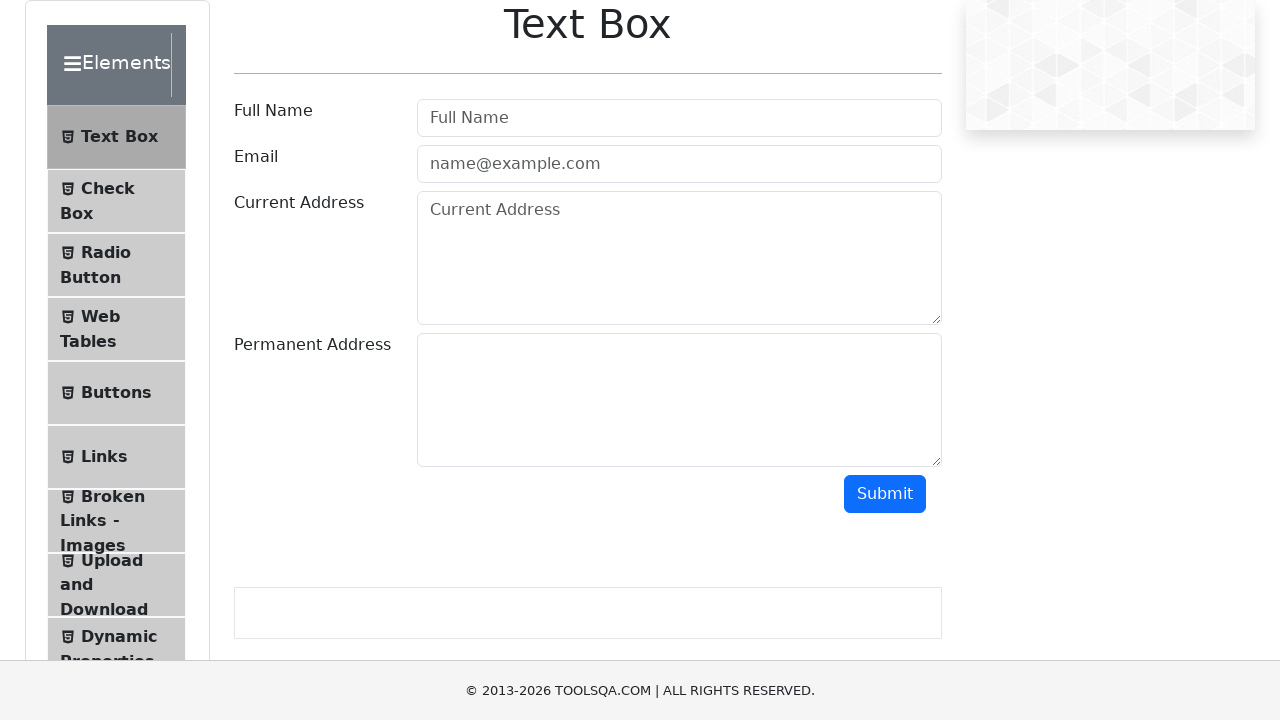

Filled in the username field with 'Lilia' on #userName
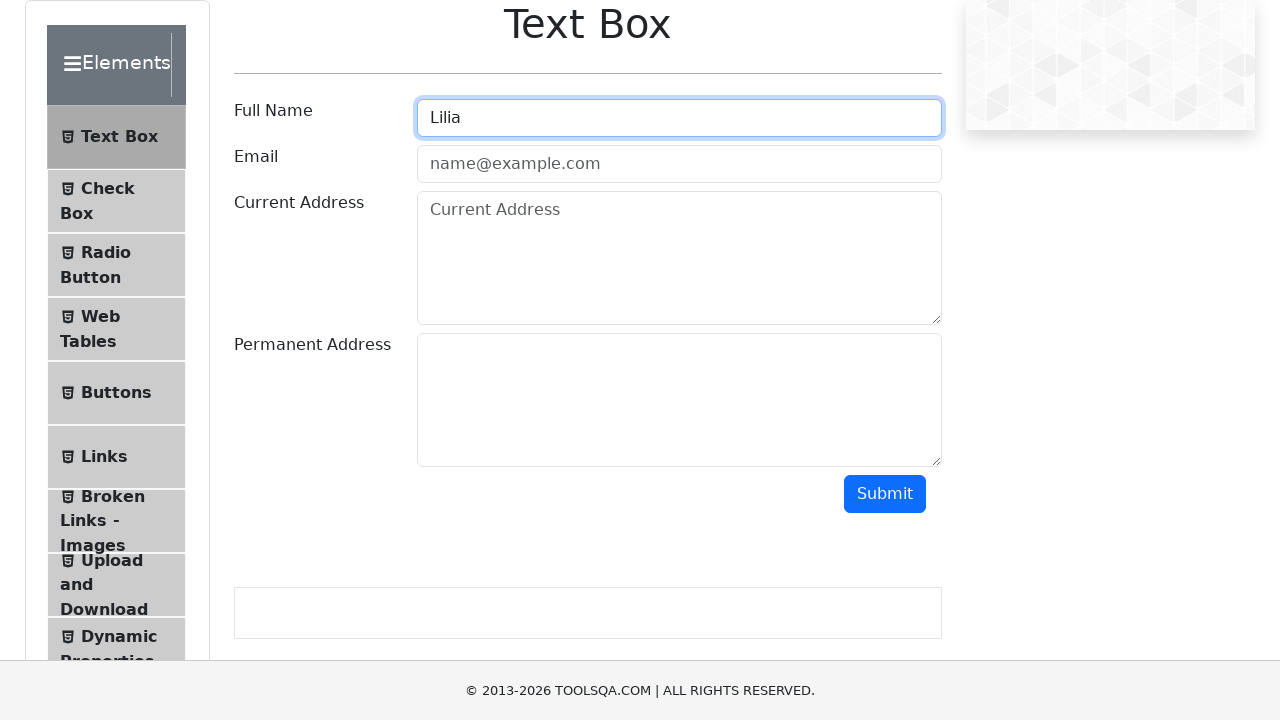

Filled in the email field with 'lilia@gmail.com' on #userEmail
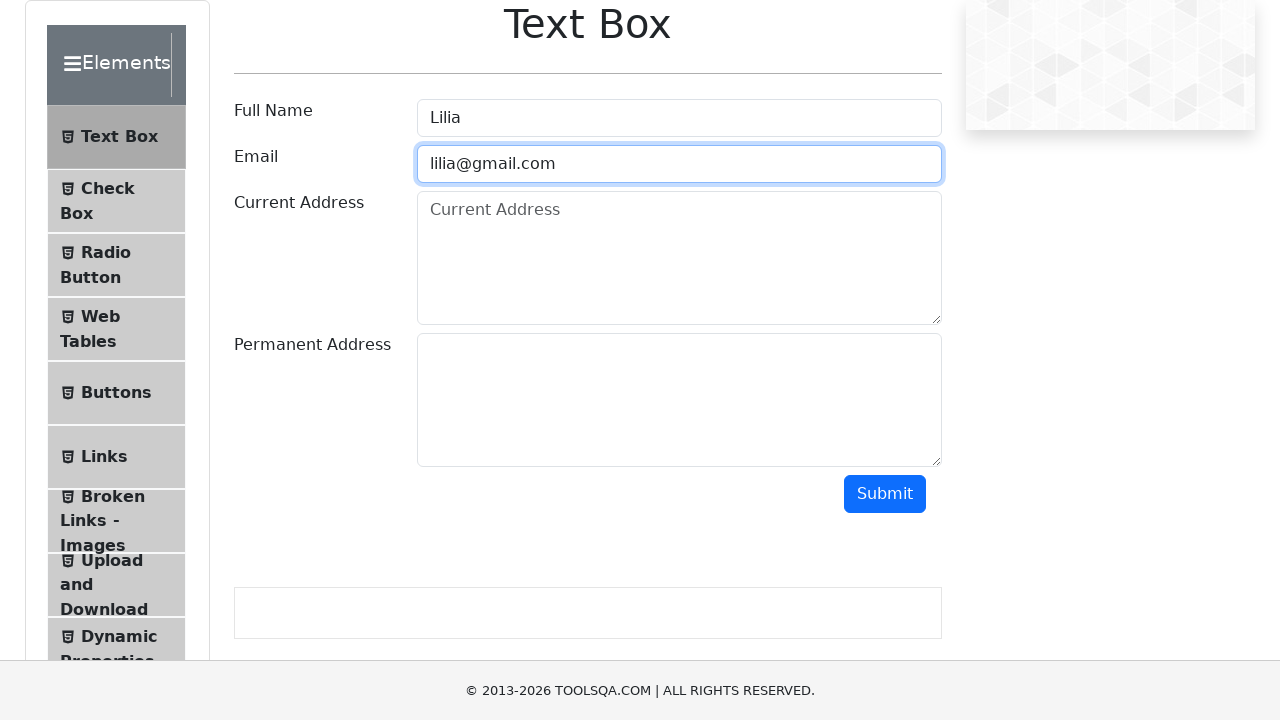

Filled in the current address field with 'Current Address' on #currentAddress
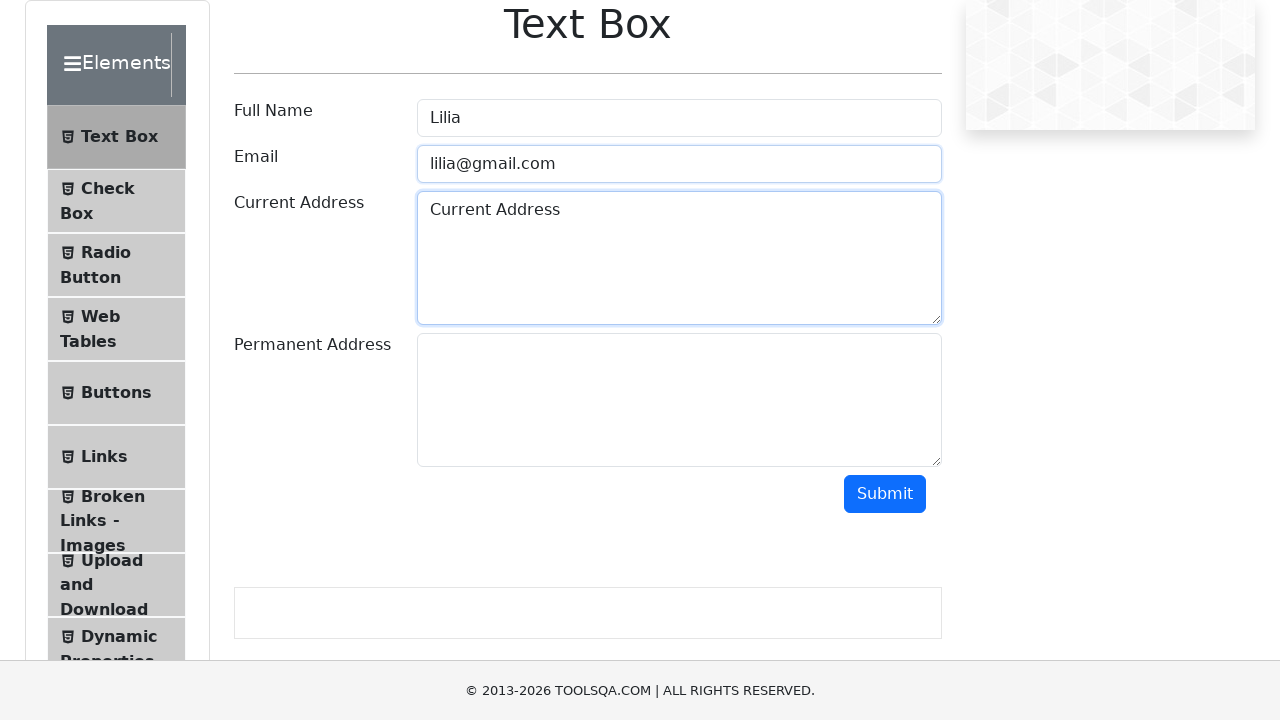

Filled in the permanent address field with 'Permanent Address' on #permanentAddress
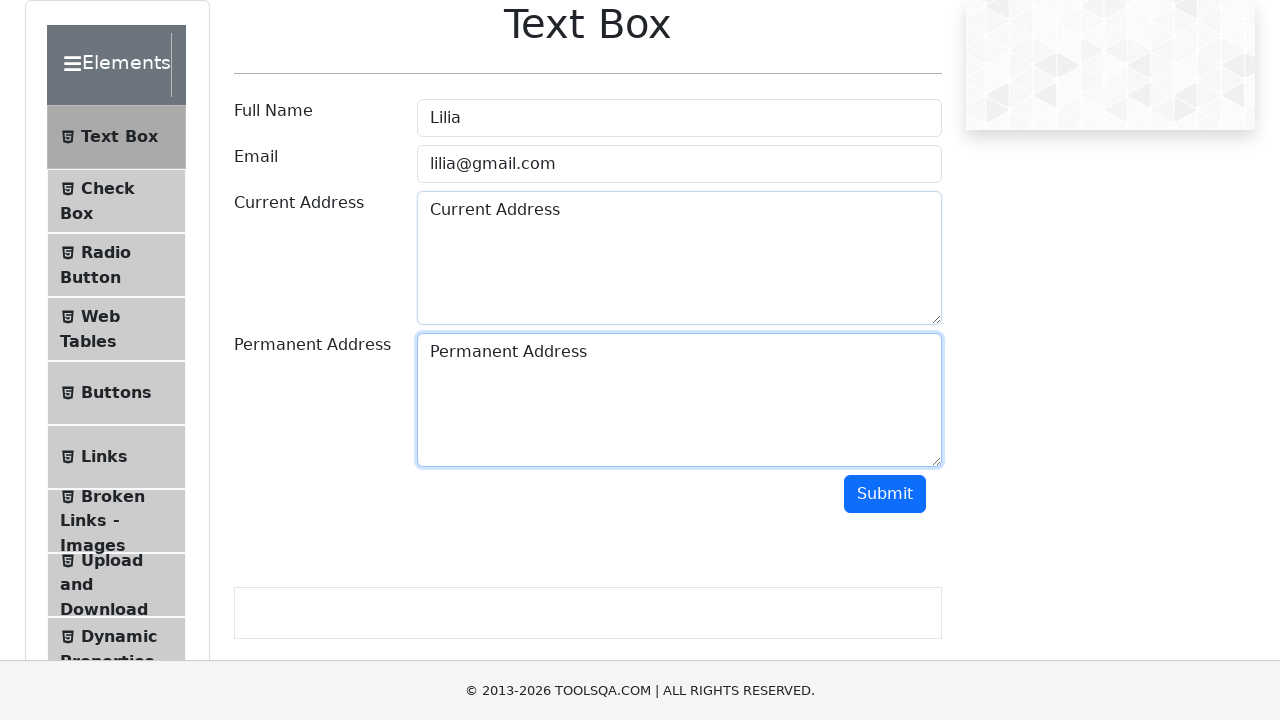

Clicked the submit button to submit the form at (885, 494) on #submit
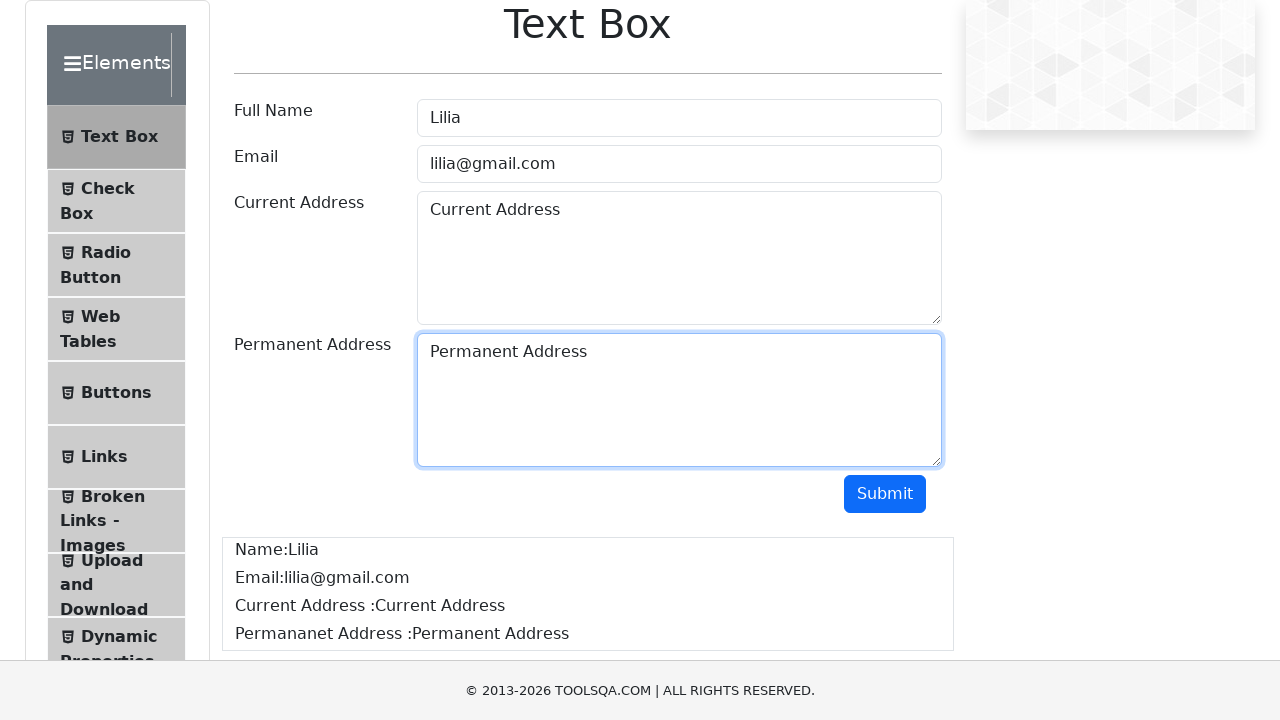

Form submission completed and output section loaded
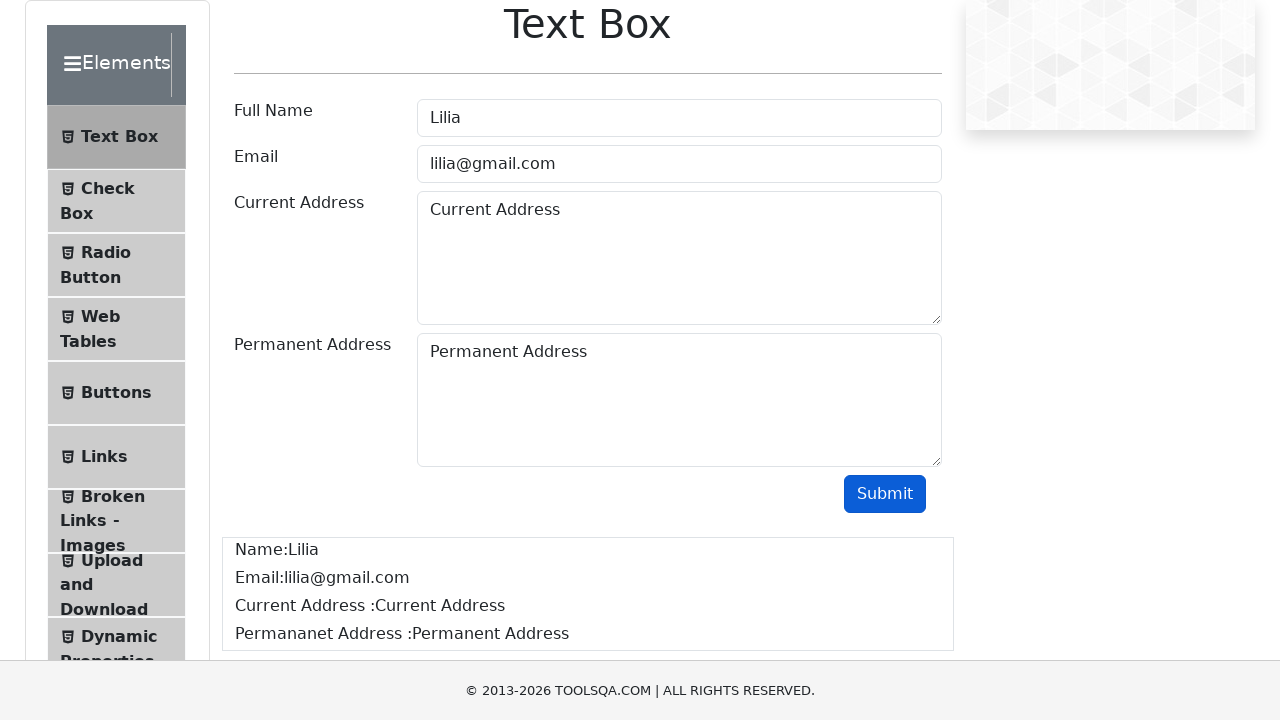

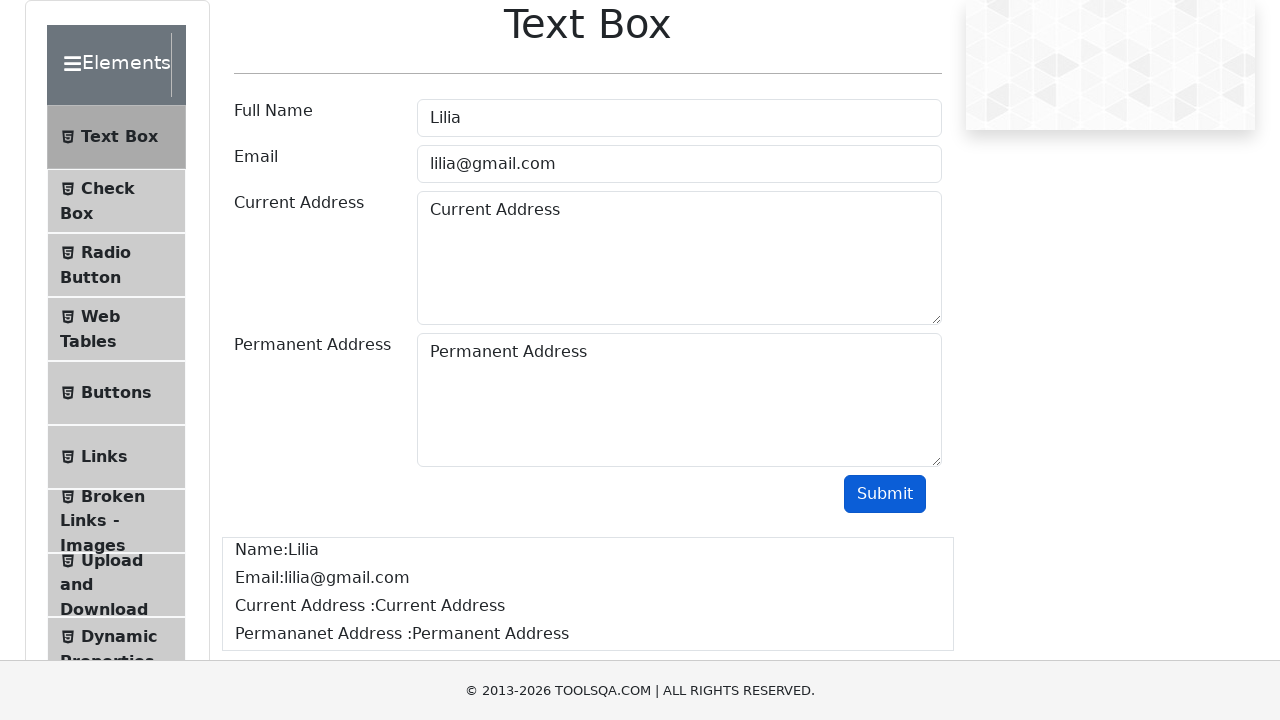